Tests the RPA Challenge form by filling in all required fields (company name, first name, phone, address, last name, email, and role) and submitting the form

Starting URL: https://rpachallenge.com/

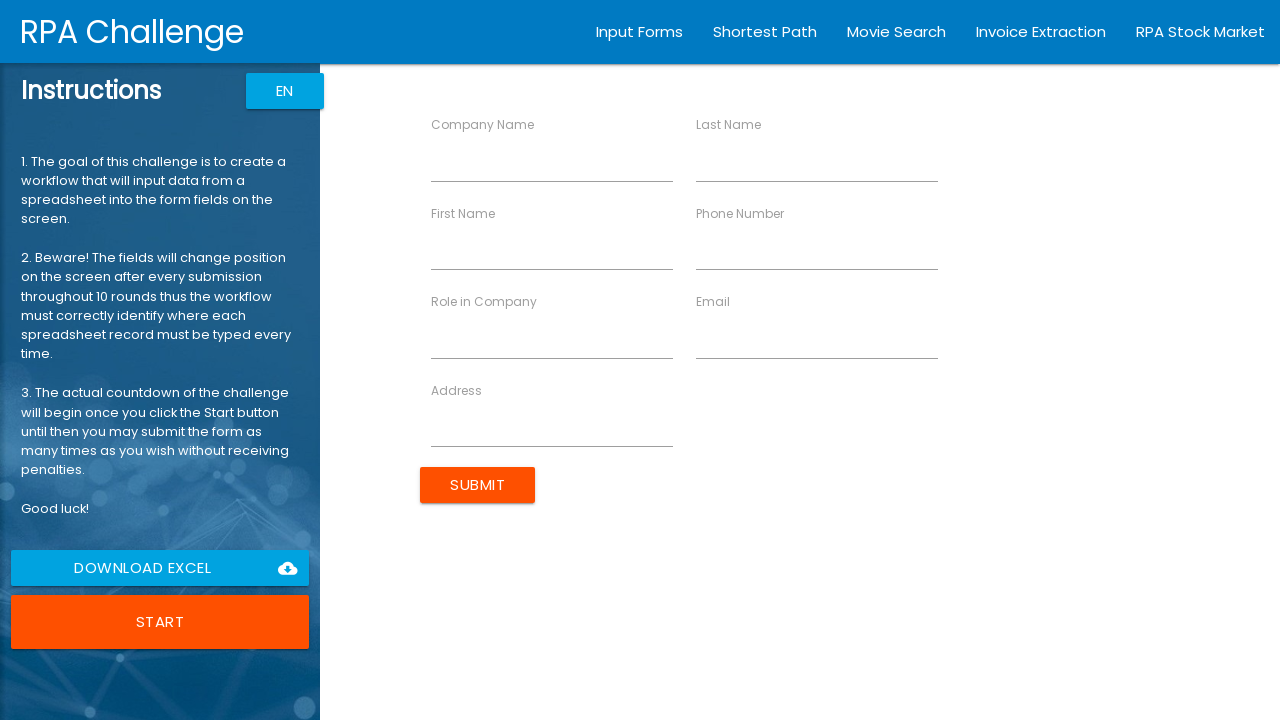

Filled company name field with 'TechCorp Inc.' on input[ng-reflect-name='labelCompanyName']
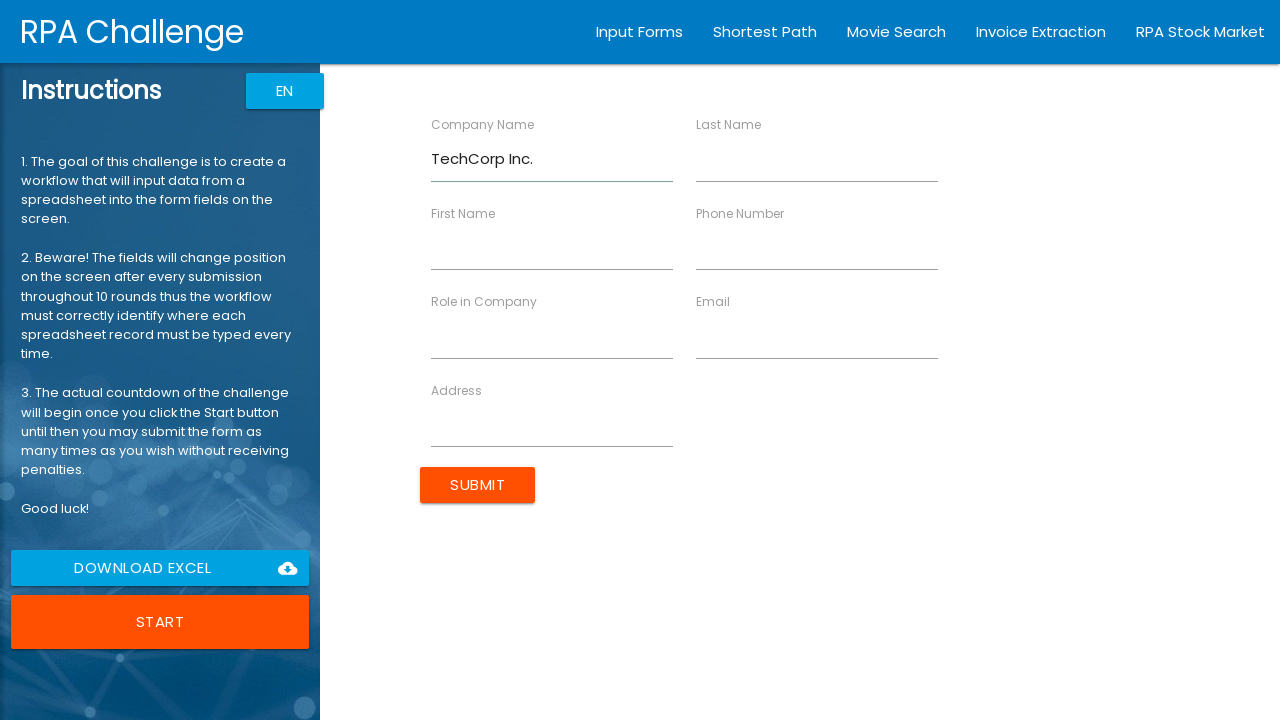

Filled first name field with 'Marcus' on input[ng-reflect-name='labelFirstName']
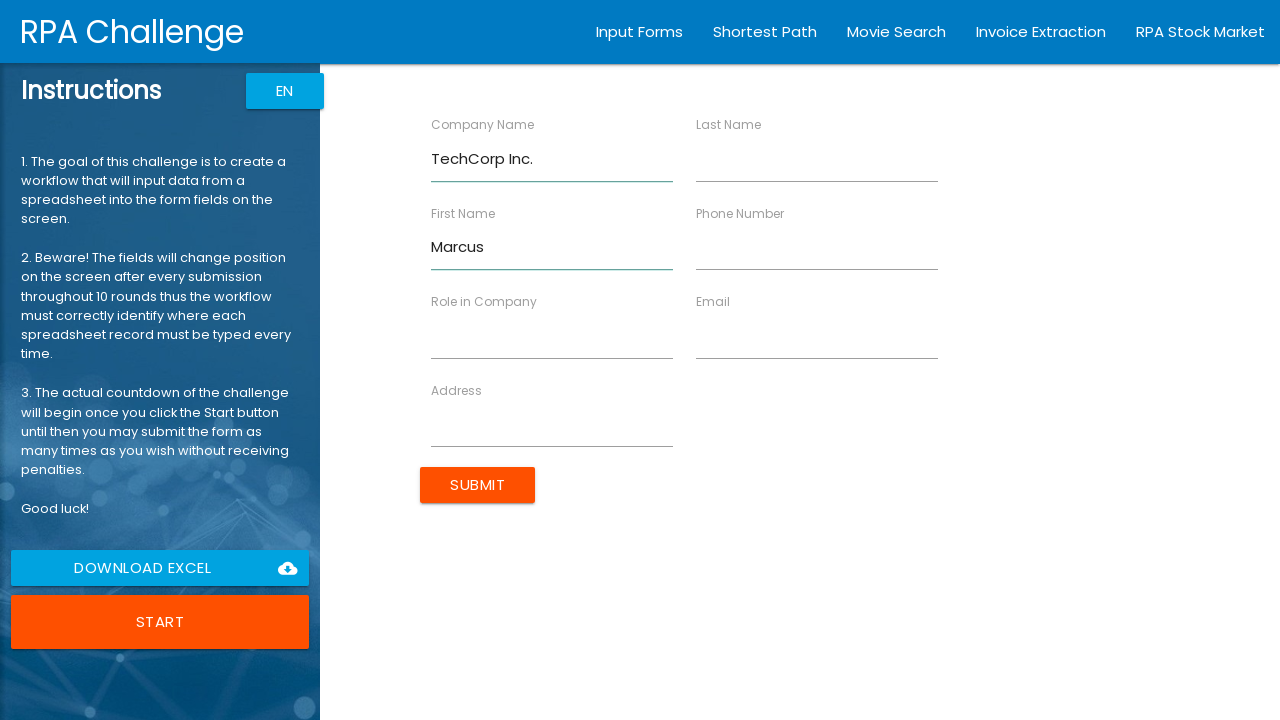

Filled phone number field with '(55)-912345678' on input[ng-reflect-name='labelPhone']
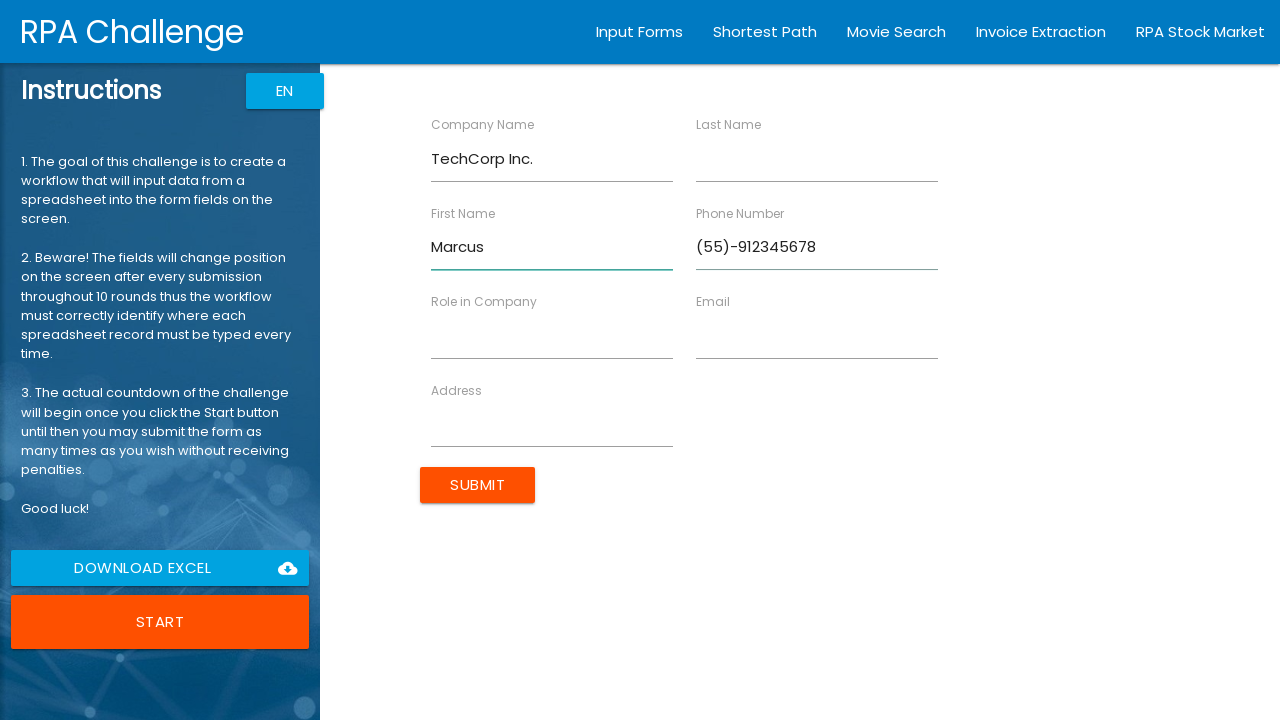

Filled address field with '123 Innovation Street, SP' on input[ng-reflect-name='labelAddress']
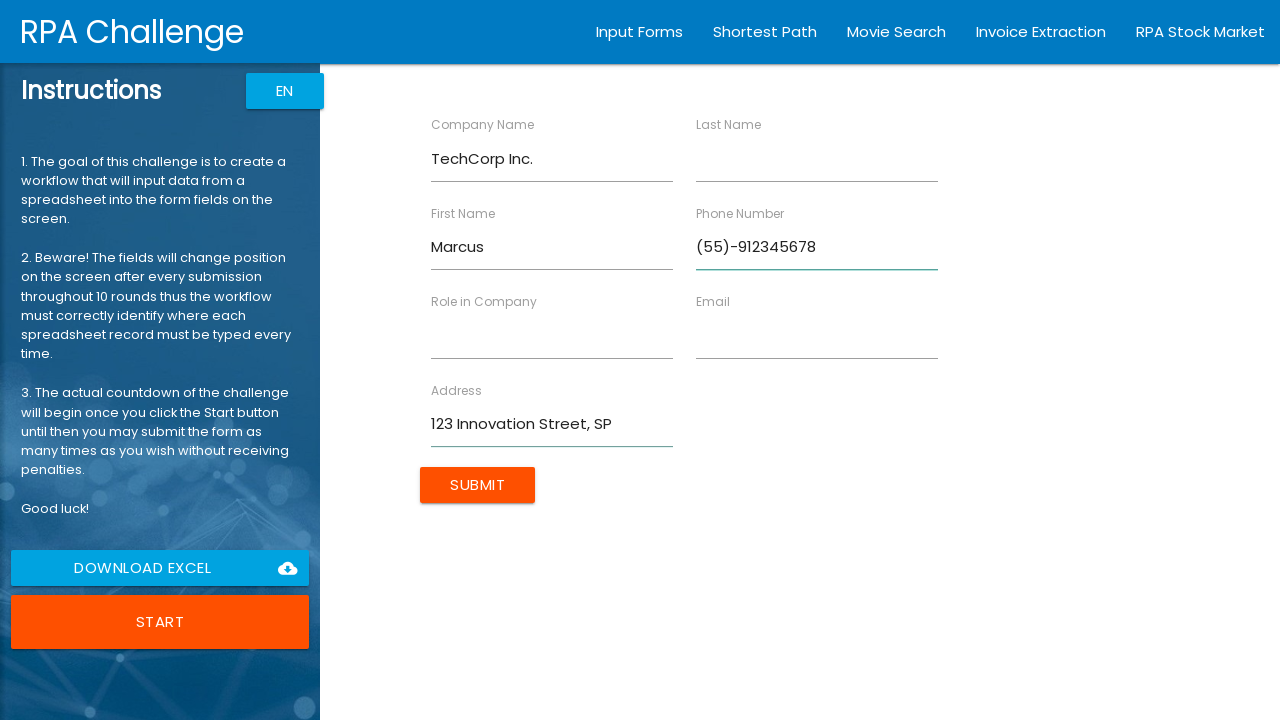

Filled last name field with 'Rodriguez' on input[ng-reflect-name='labelLastName']
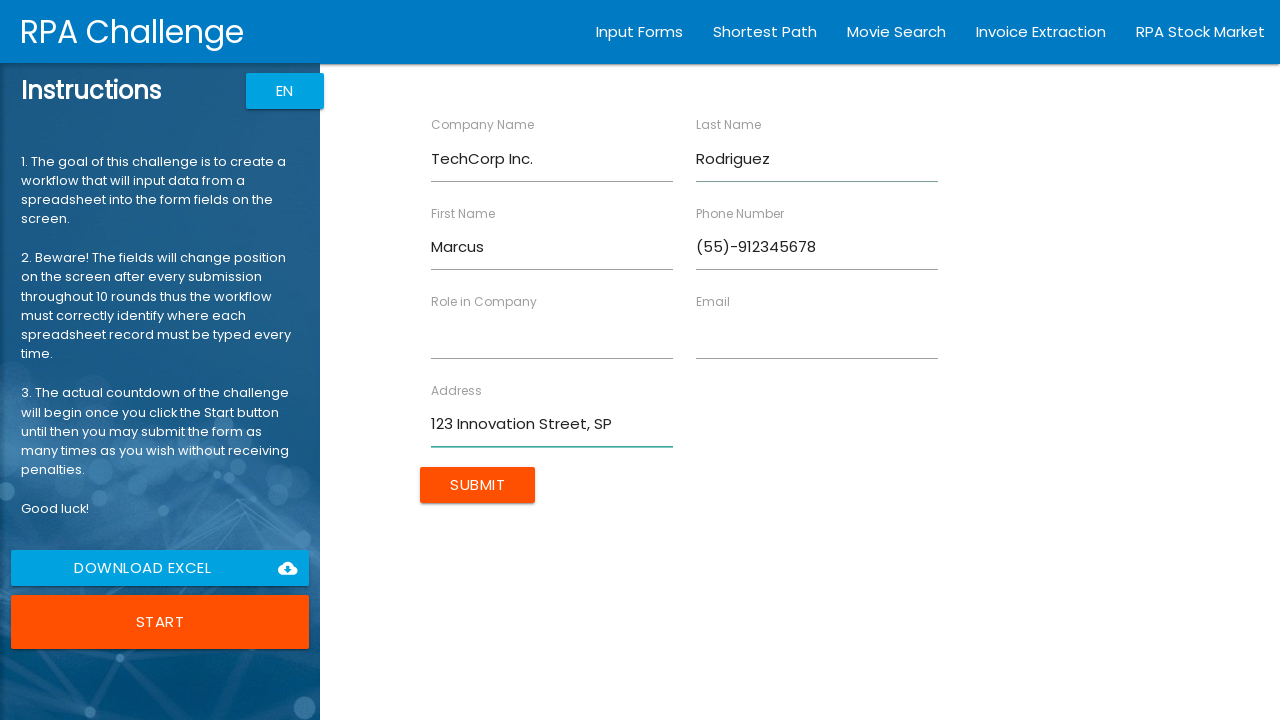

Filled email field with 'marcus.rodriguez@techcorp.com' on input[ng-reflect-name='labelEmail']
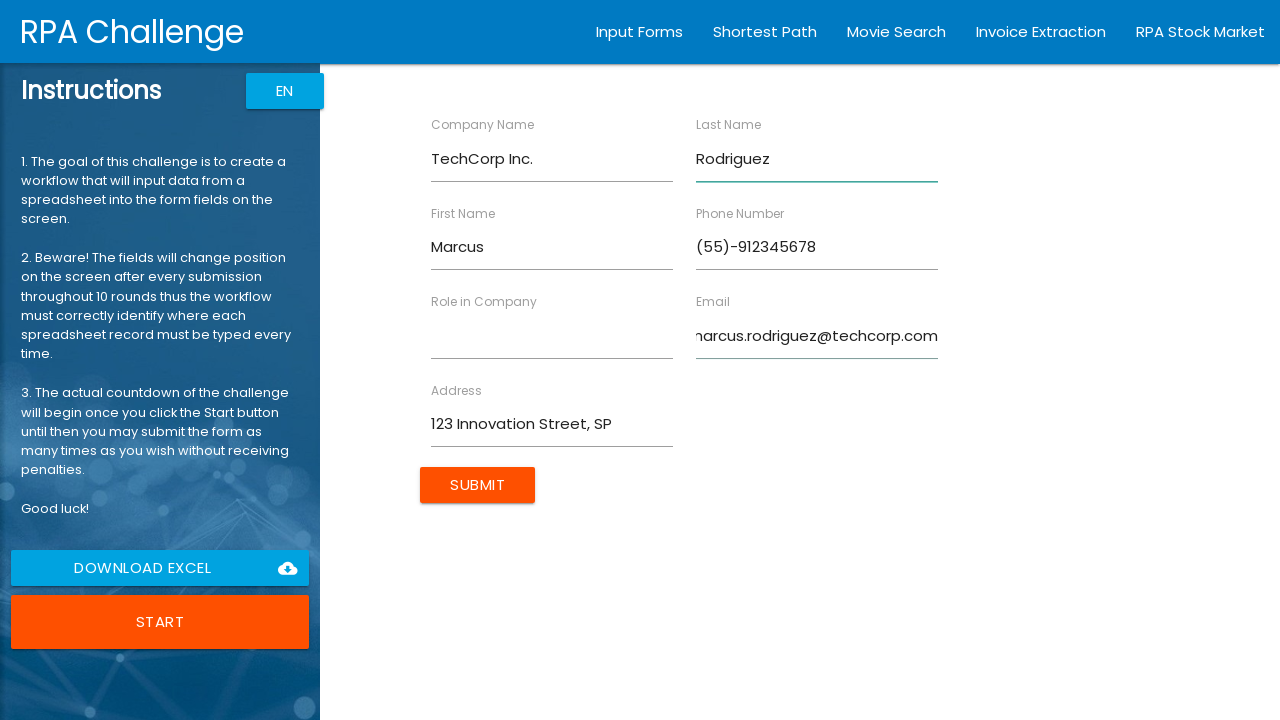

Filled role field with 'Software Developer' on input[ng-reflect-name='labelRole']
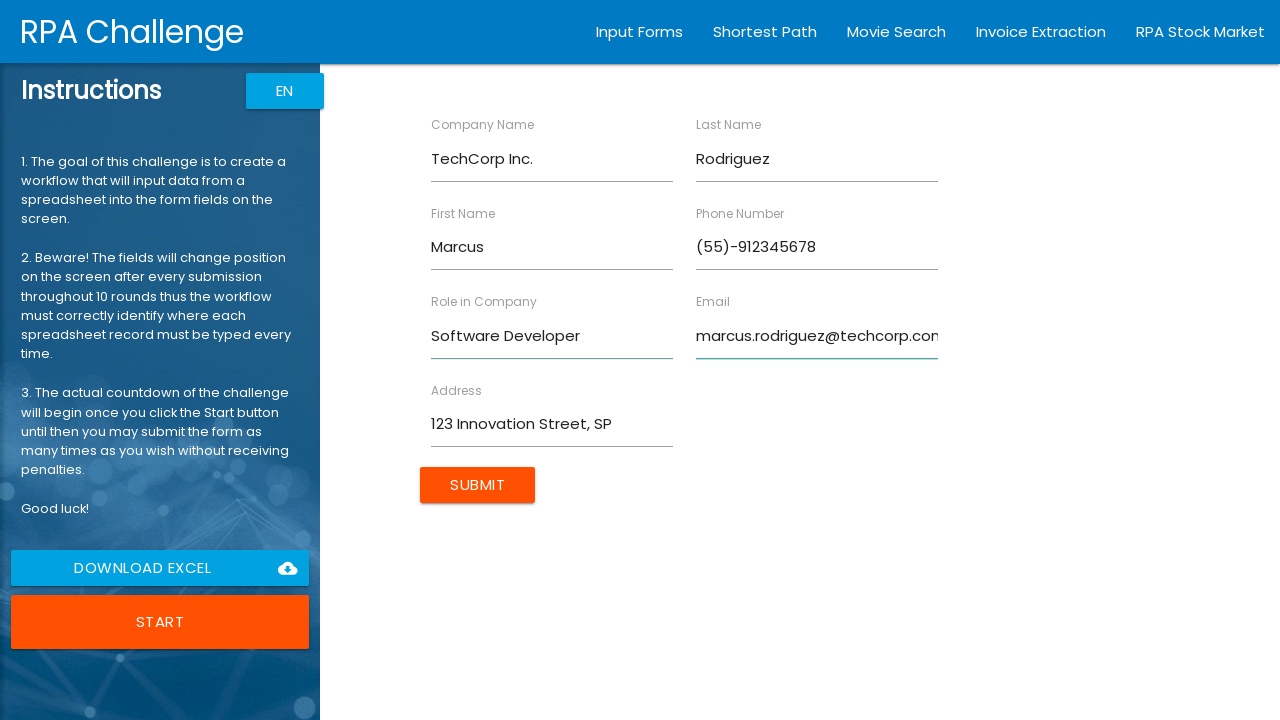

Clicked submit button to submit the RPA Challenge form at (478, 485) on input[type='submit']
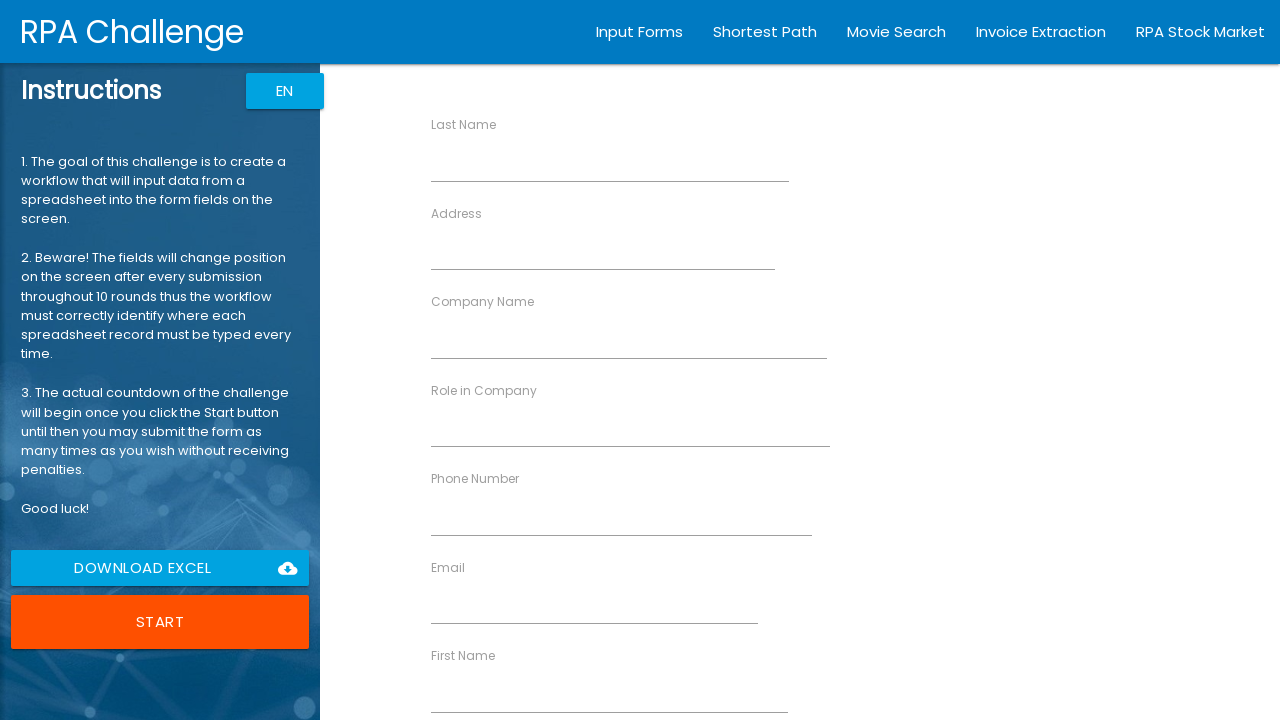

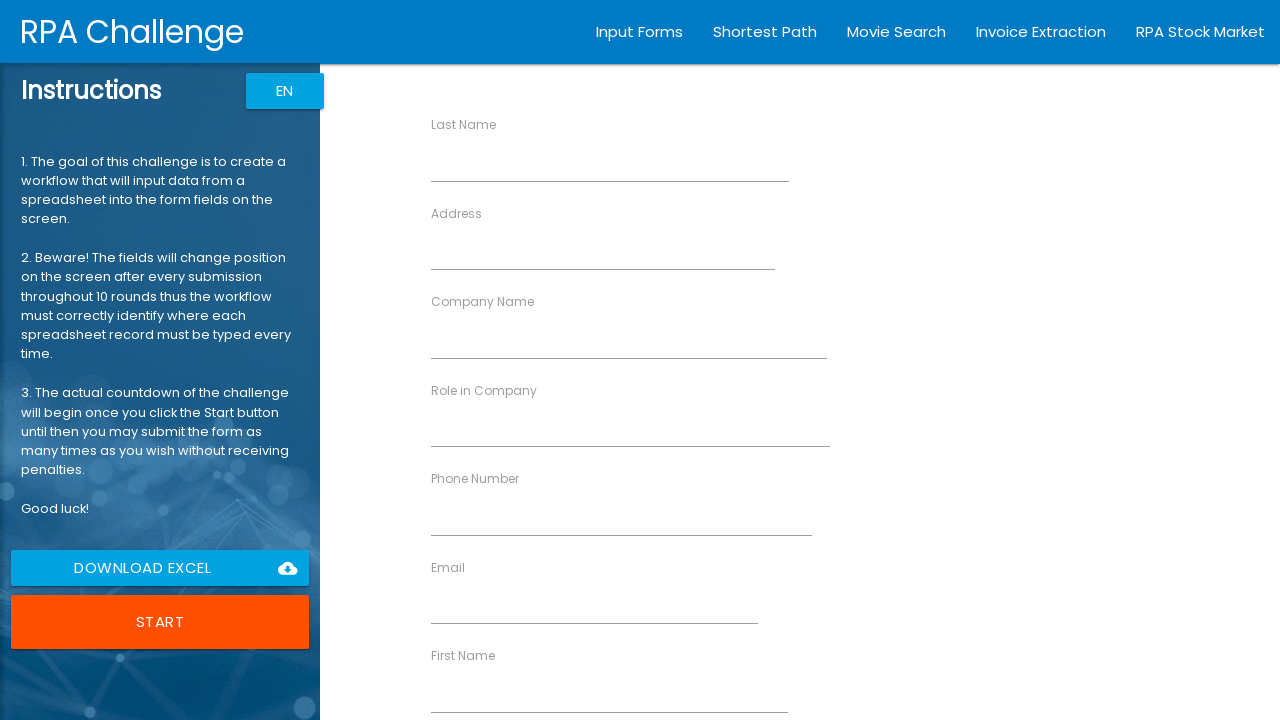